Tests checkbox functionality by selecting Option 2 and Option 3, then verifying the result message displays the selected values

Starting URL: https://kristinek.github.io/site/examples/actions

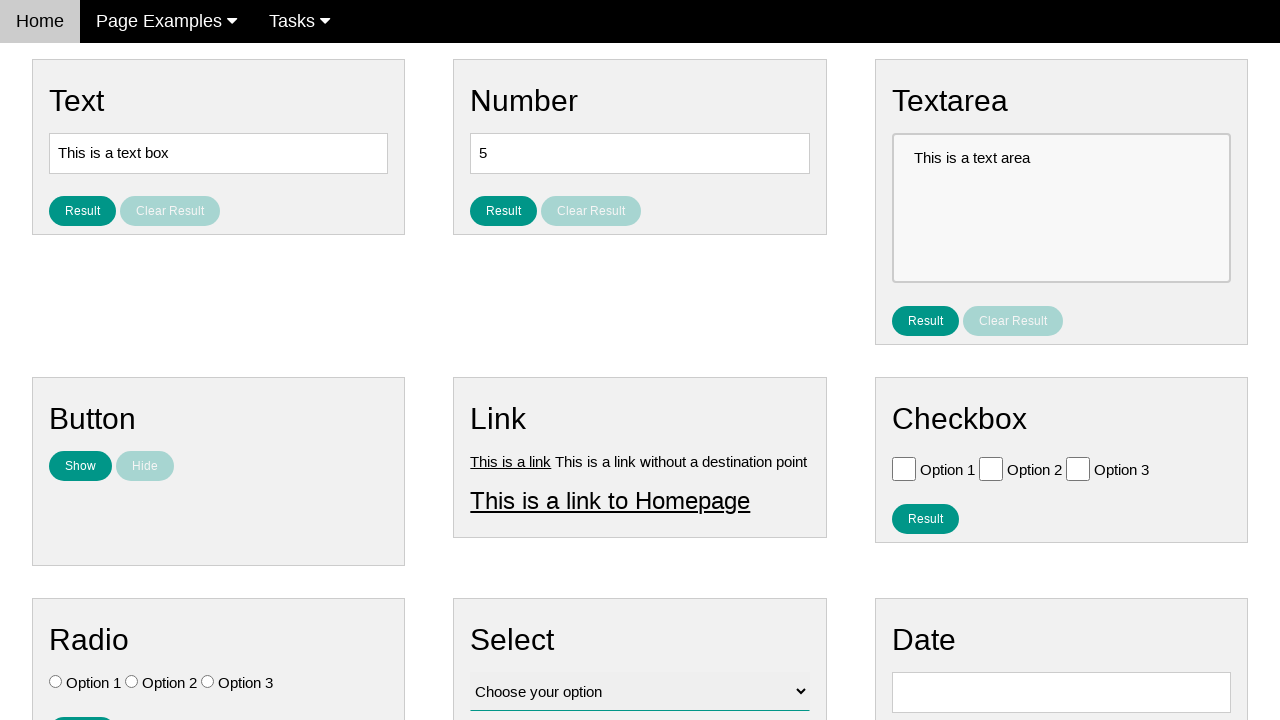

Located all checkboxes on the page
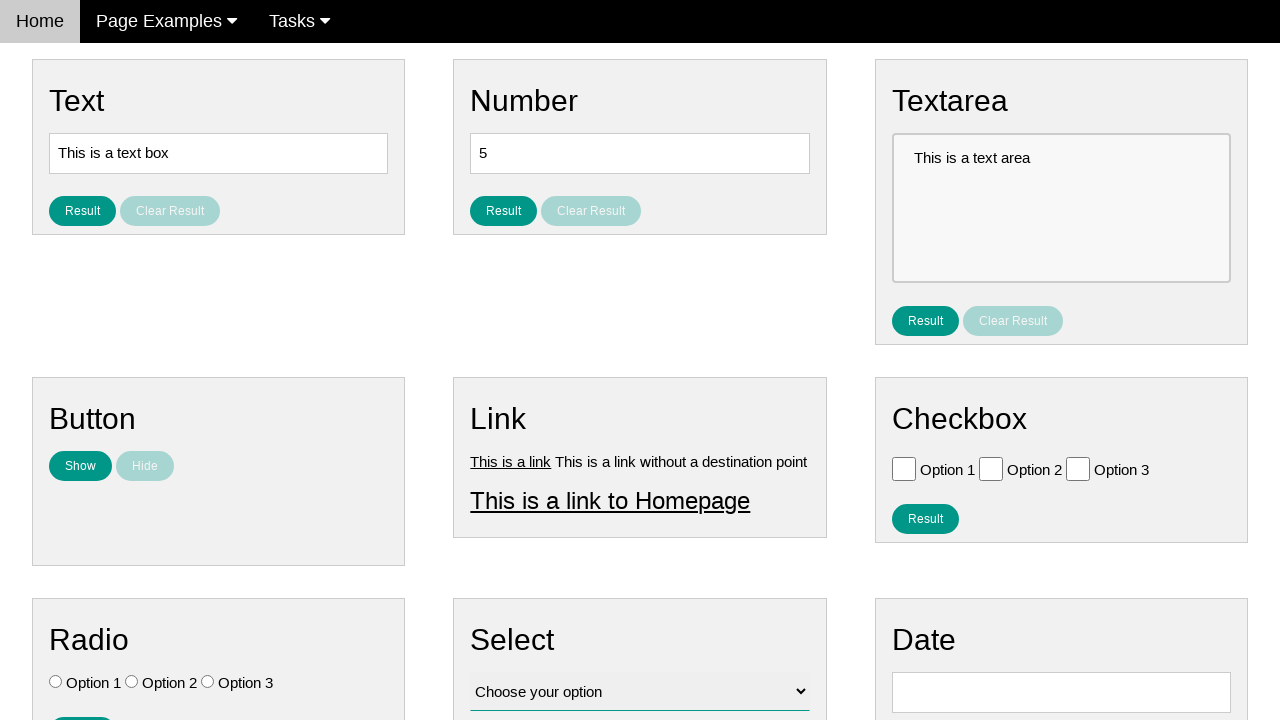

Verified no checkboxes are initially selected
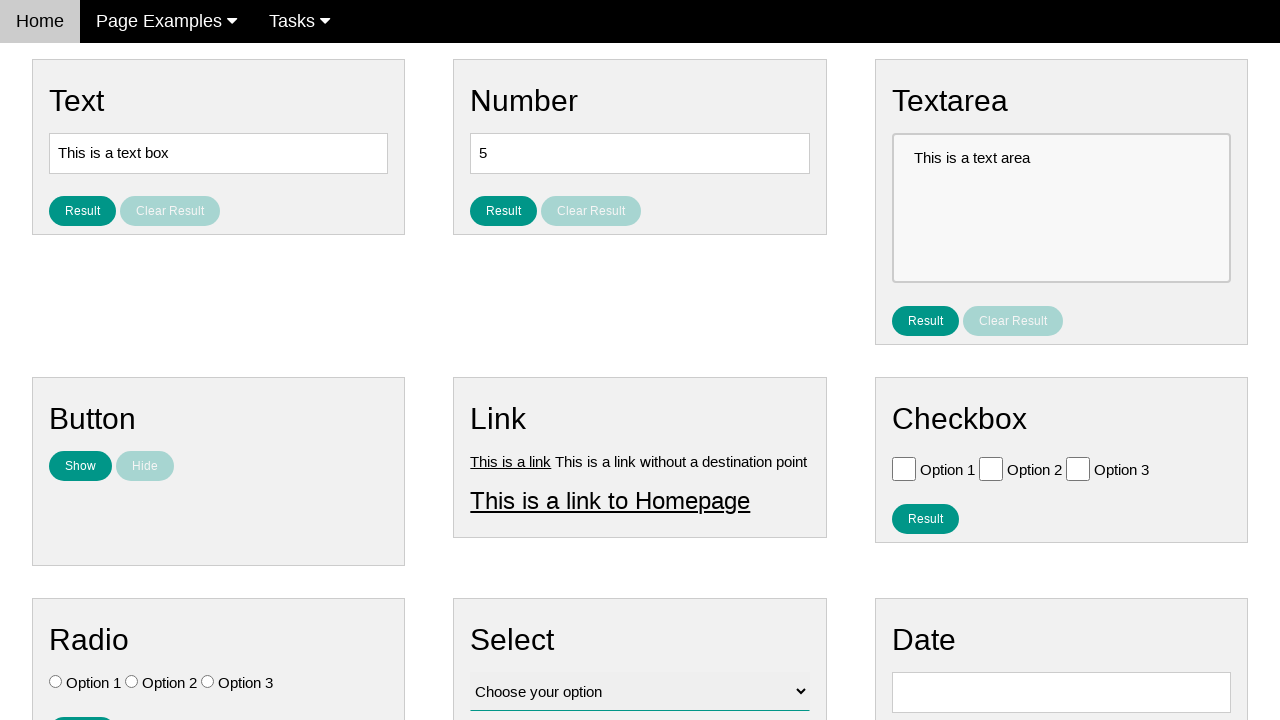

Clicked Option 2 checkbox at (991, 468) on .w3-check[value='Option 2'][type='checkbox']
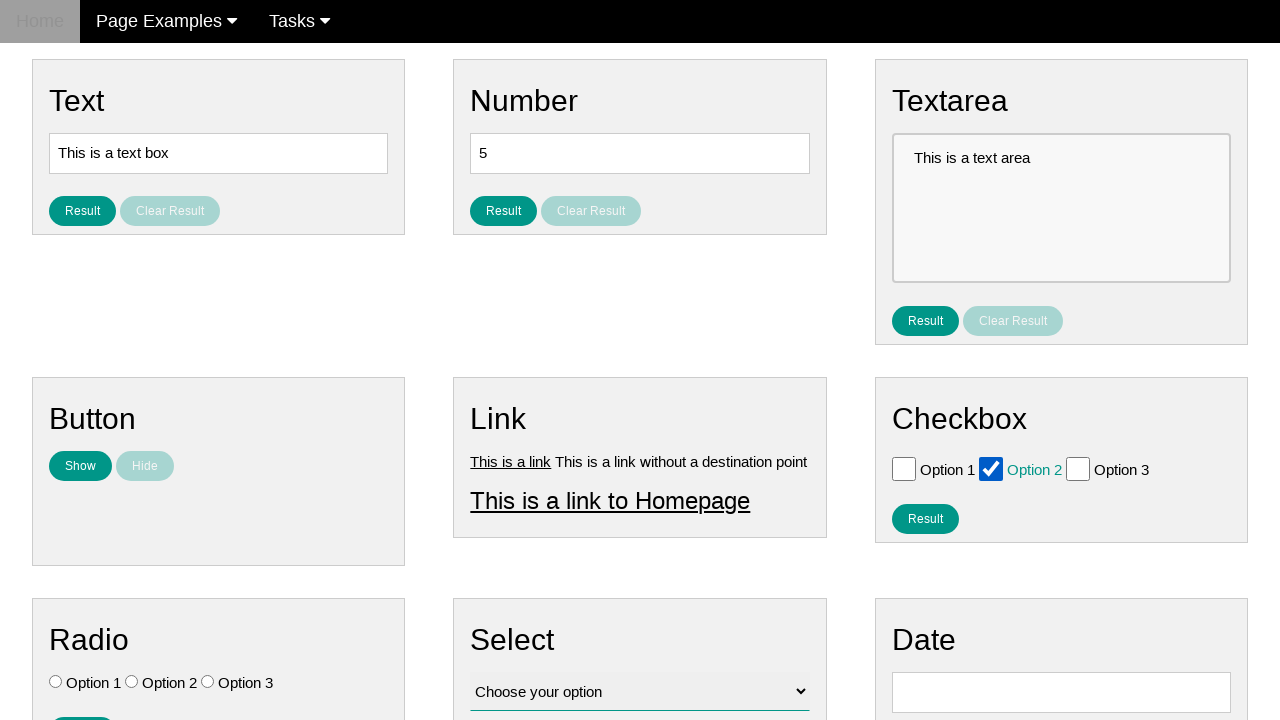

Verified Option 1 is not checked
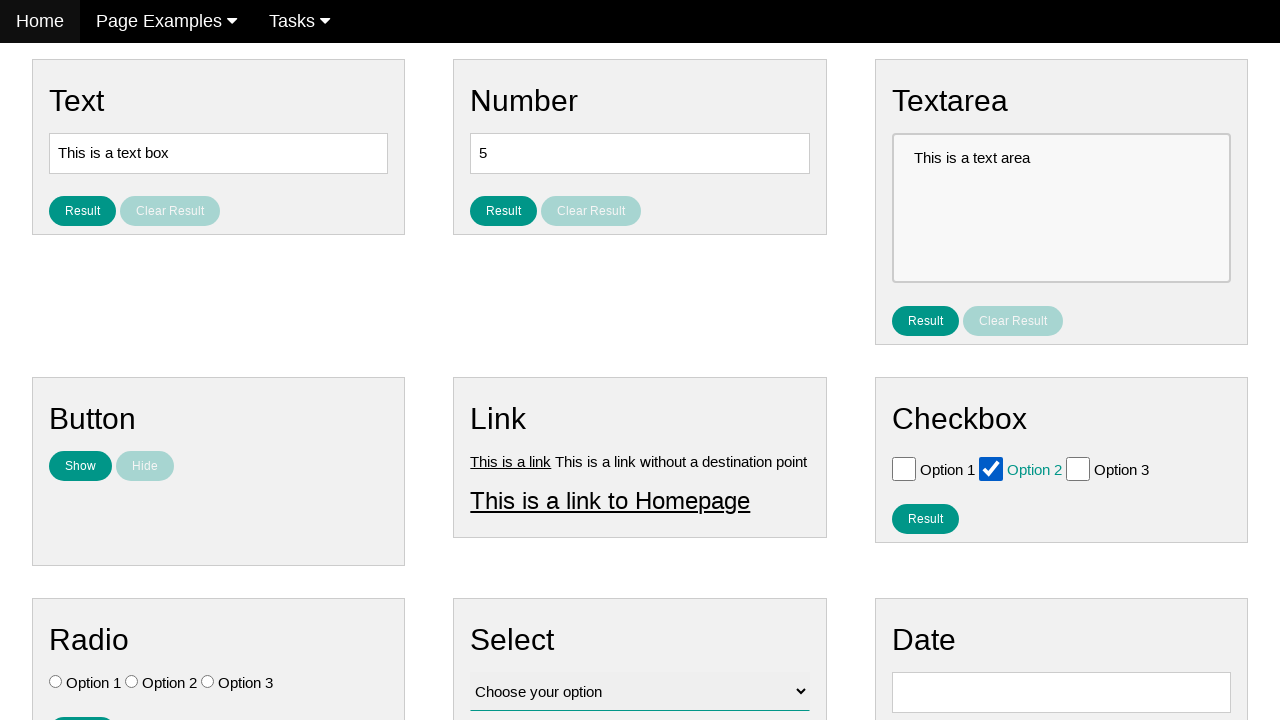

Verified Option 2 is checked
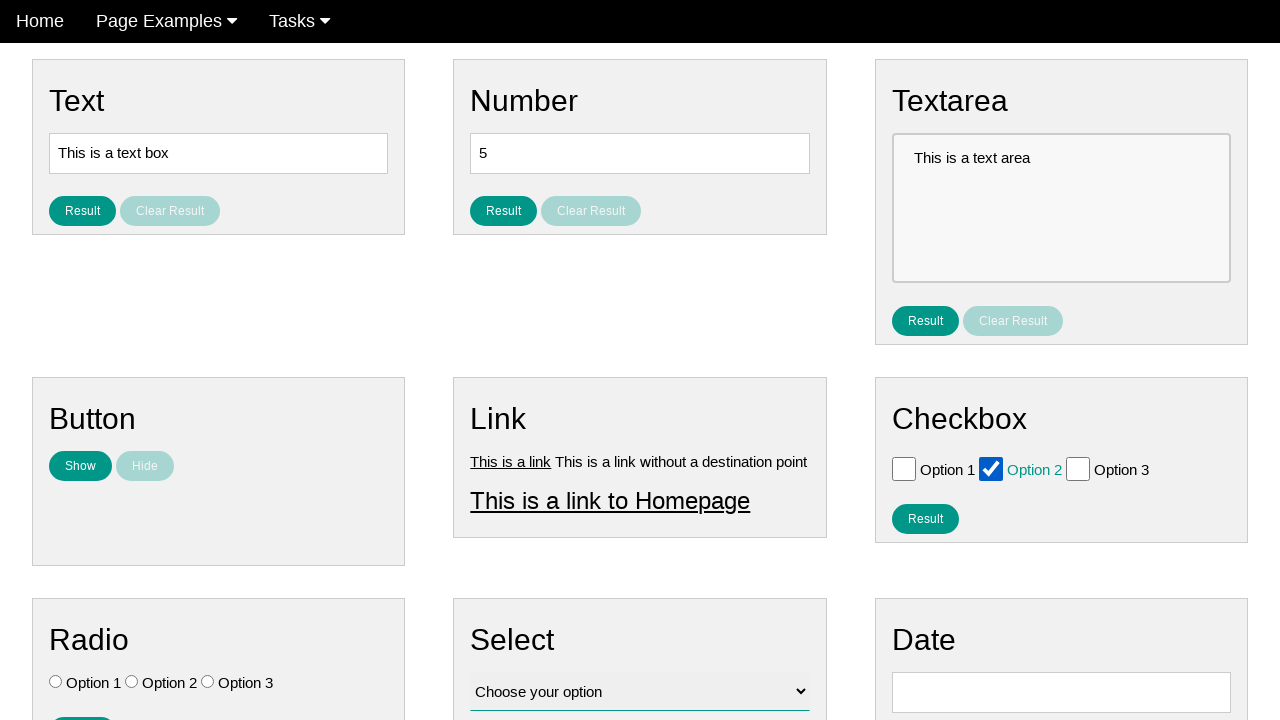

Verified Option 3 is not checked
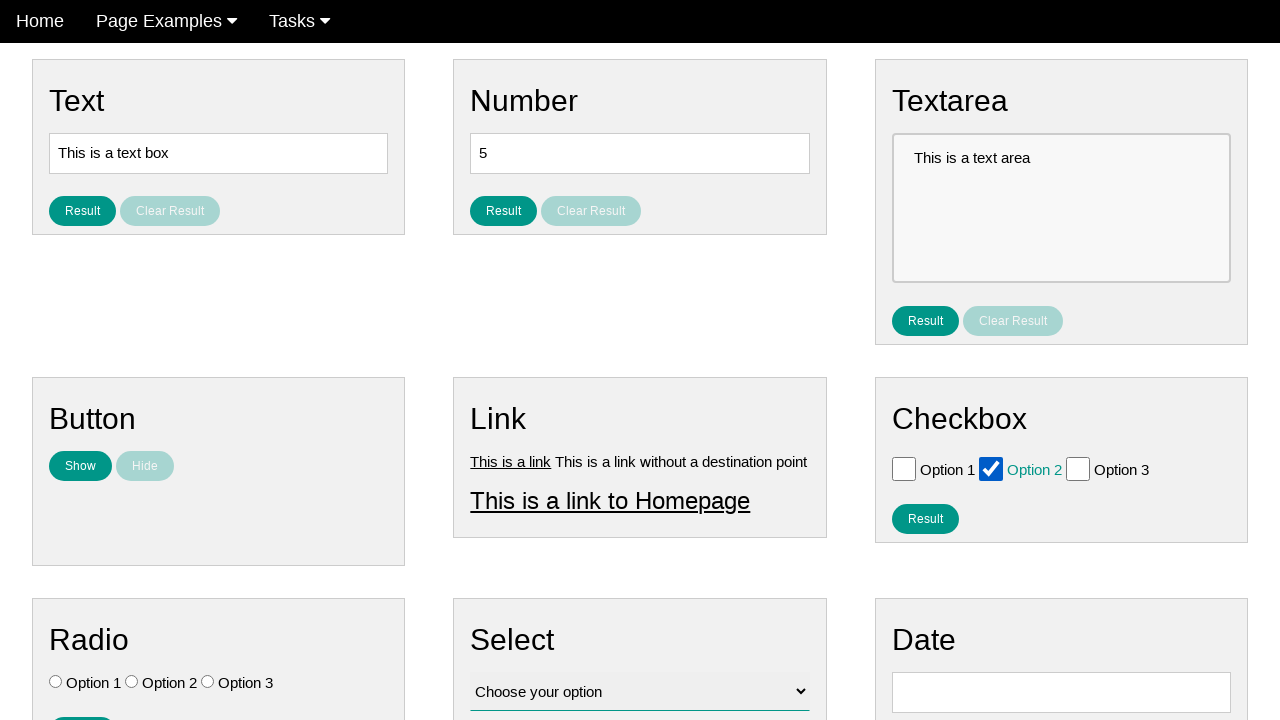

Clicked Option 3 checkbox at (1078, 468) on .w3-check[value='Option 3'][type='checkbox']
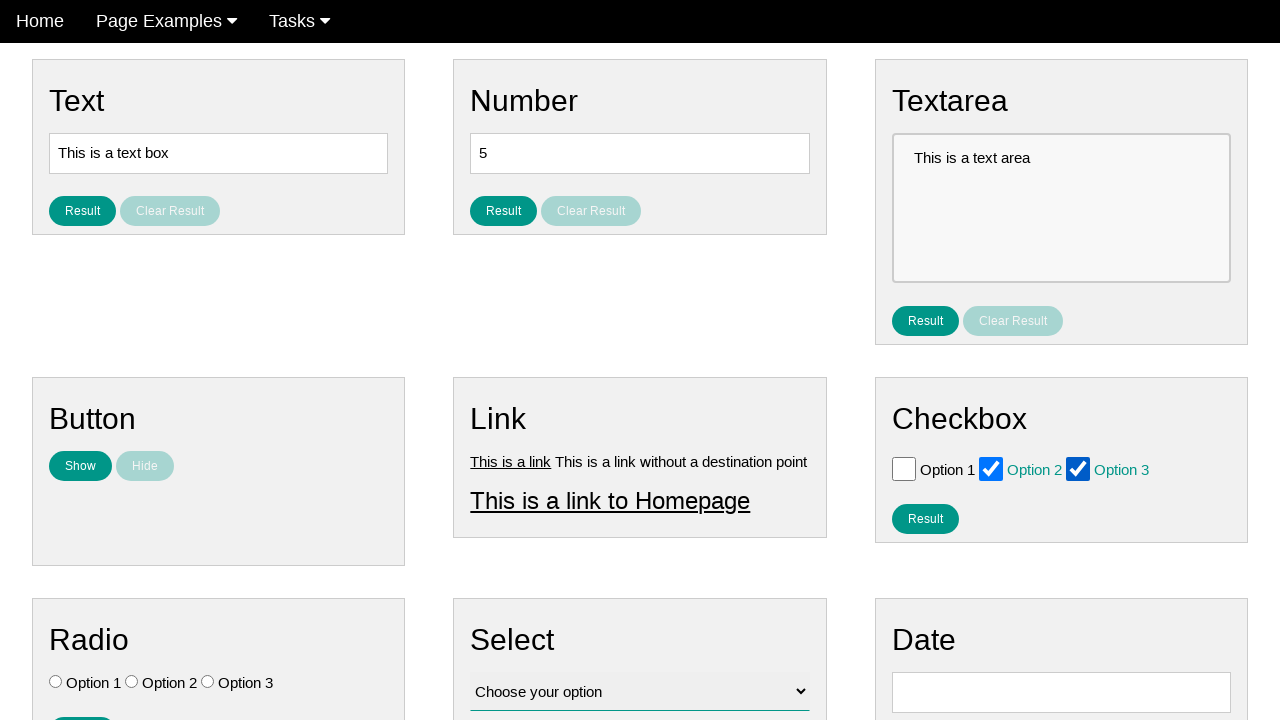

Clicked result button to display selected checkboxes at (925, 518) on #result_button_checkbox
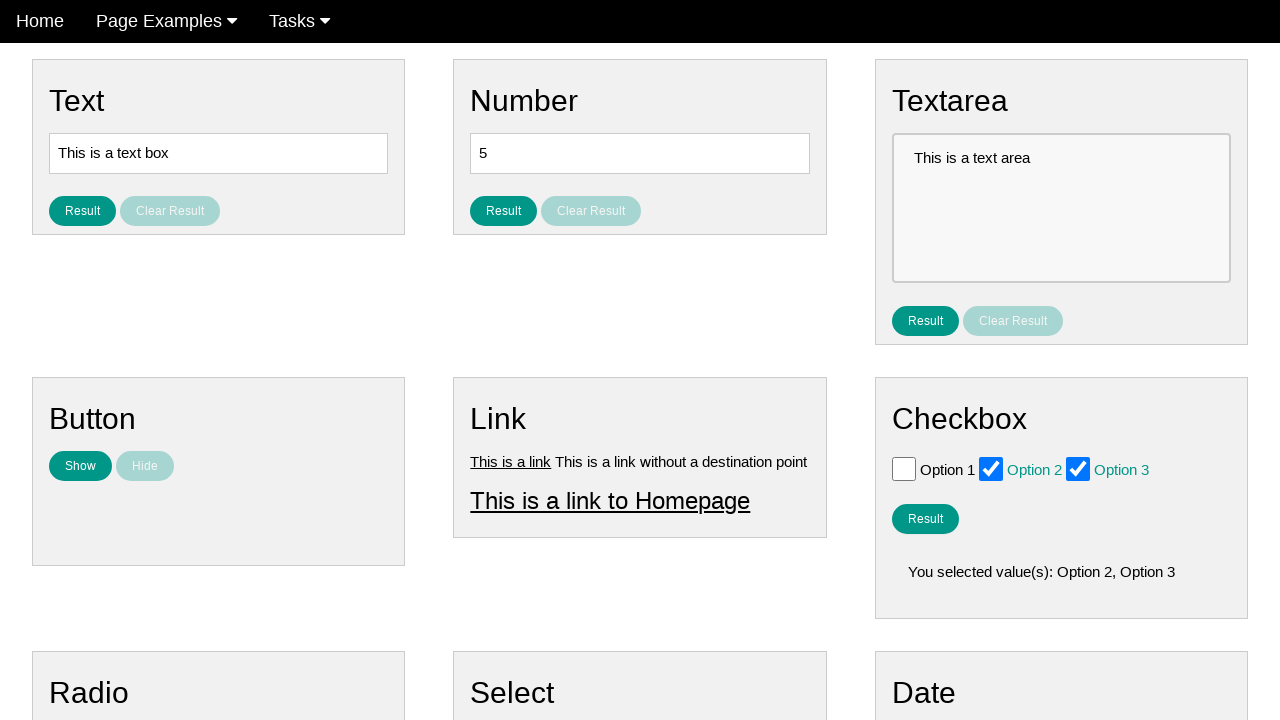

Retrieved result message text
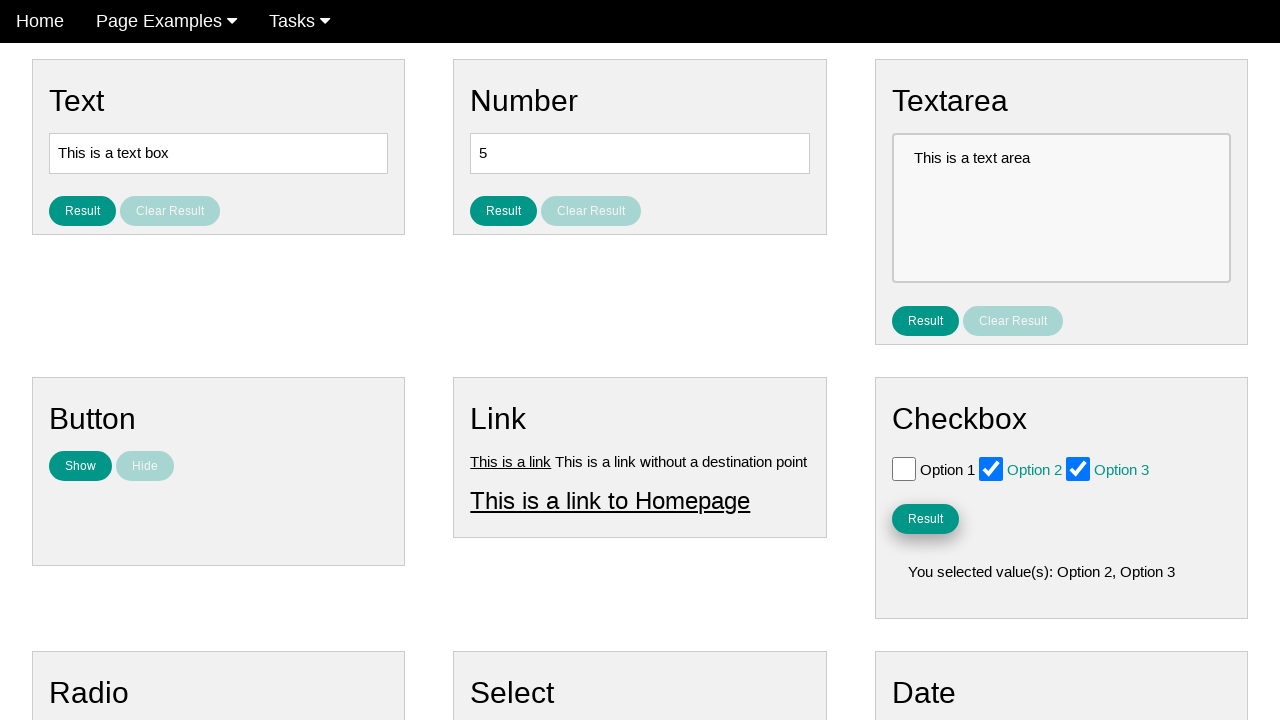

Verified result message displays 'You selected value(s): Option 2, Option 3'
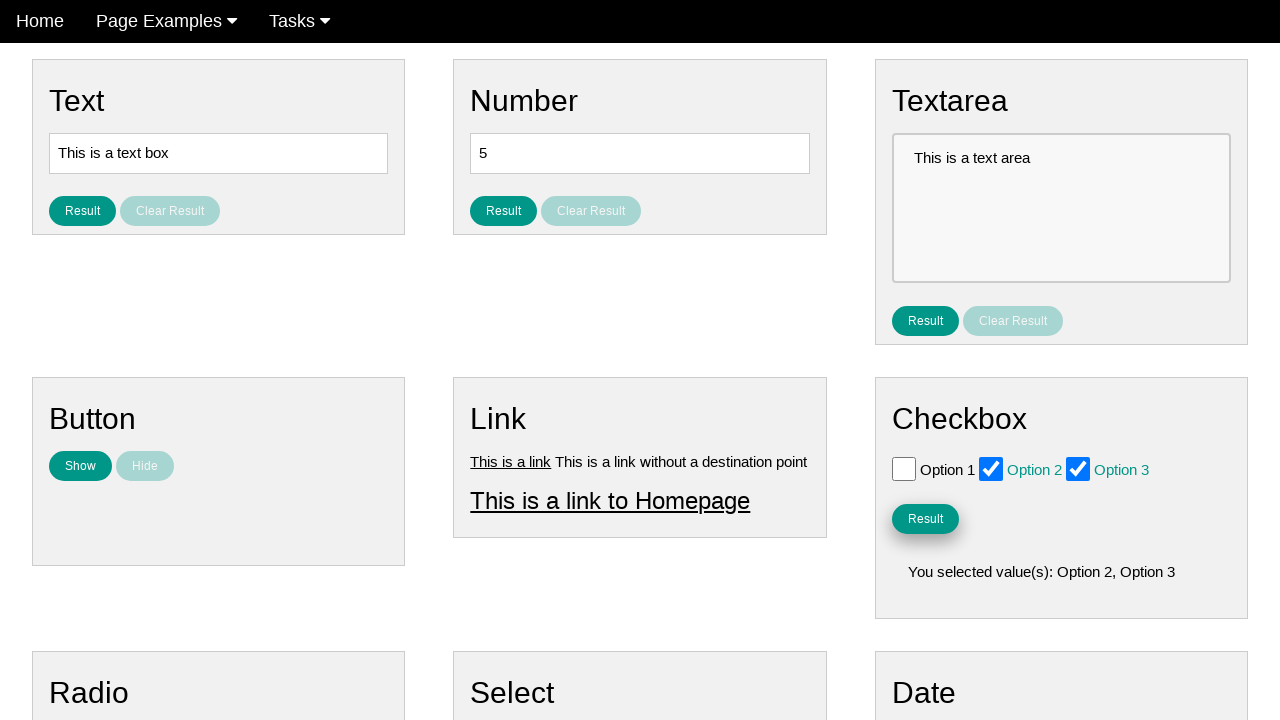

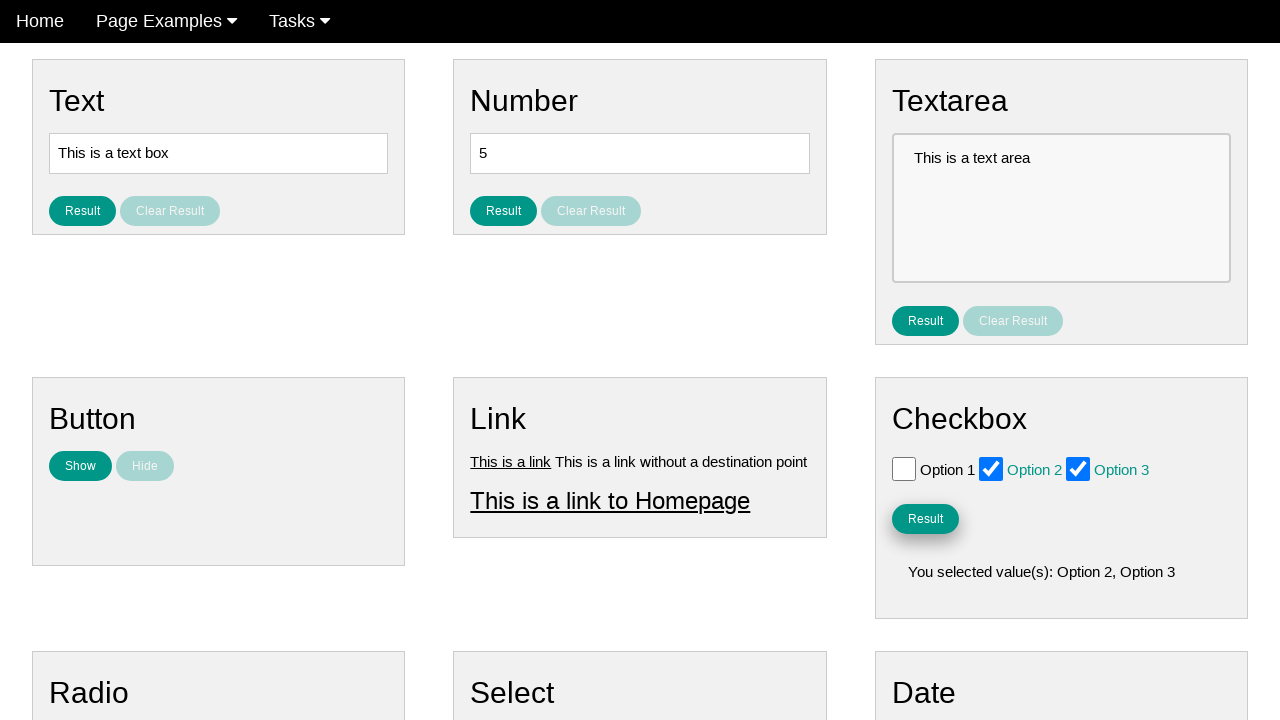